Navigates to Binance homepage, then to the cryptocurrency listing announcements page, performs human-like scrolling, and verifies announcement content loads. Also navigates to a second announcements page to verify listings content.

Starting URL: https://www.binance.com/en

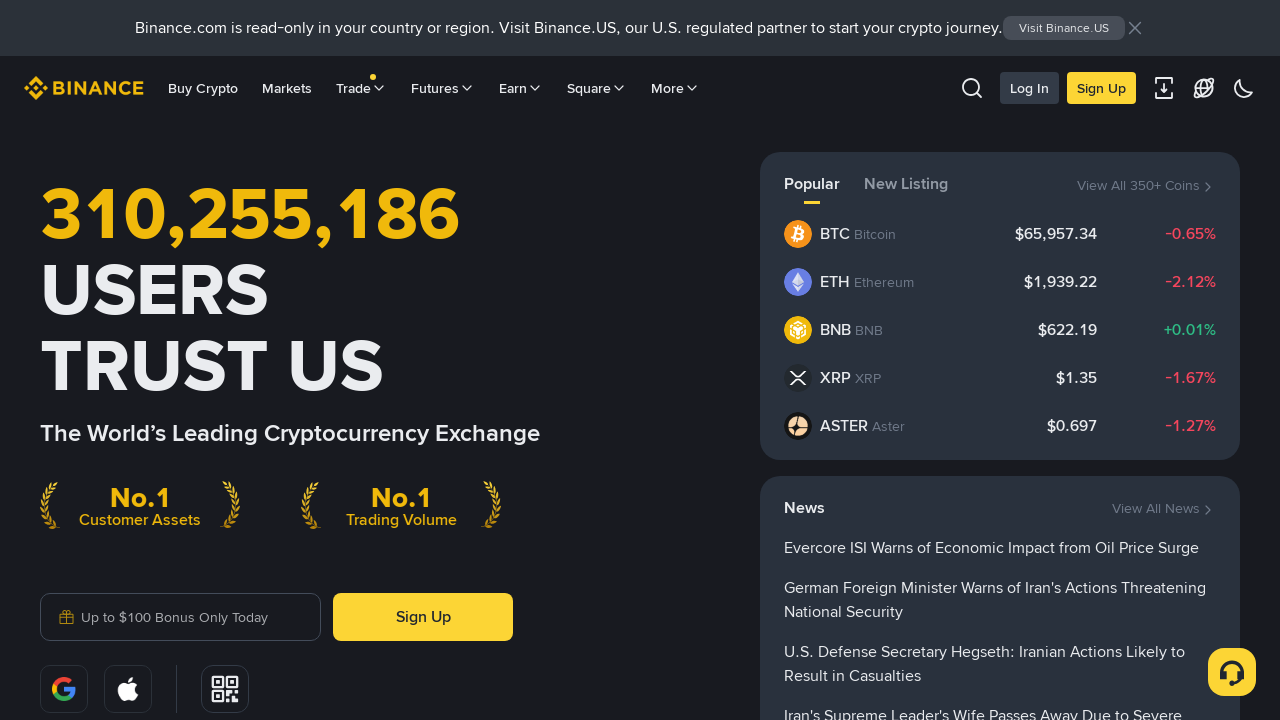

Homepage loaded - DOM content rendered
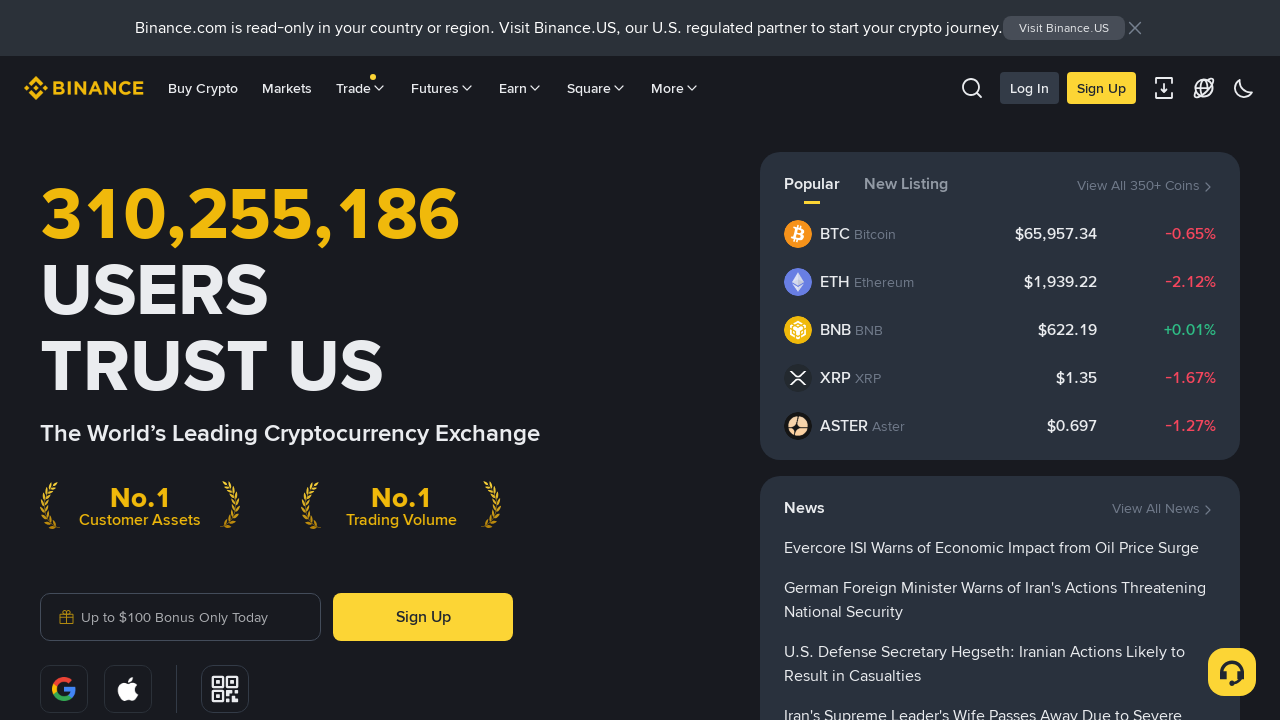

Waited 3 seconds for page stabilization
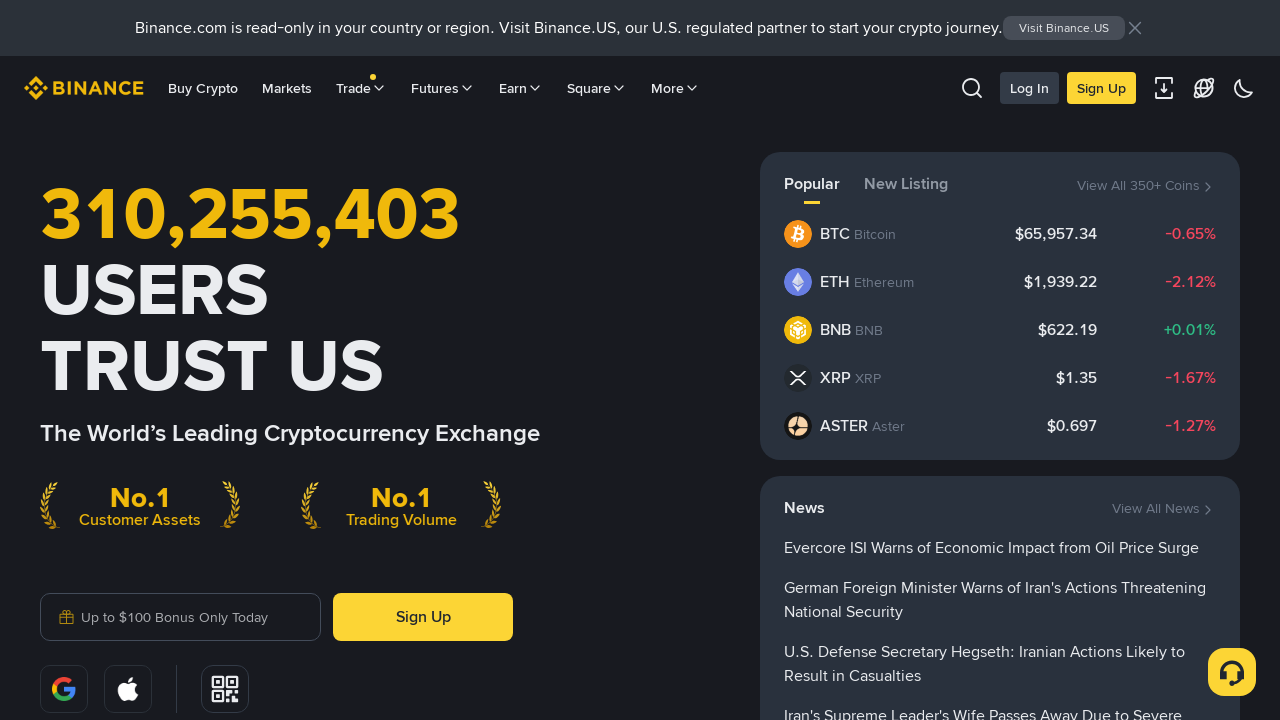

Navigated to cryptocurrency listing announcements page
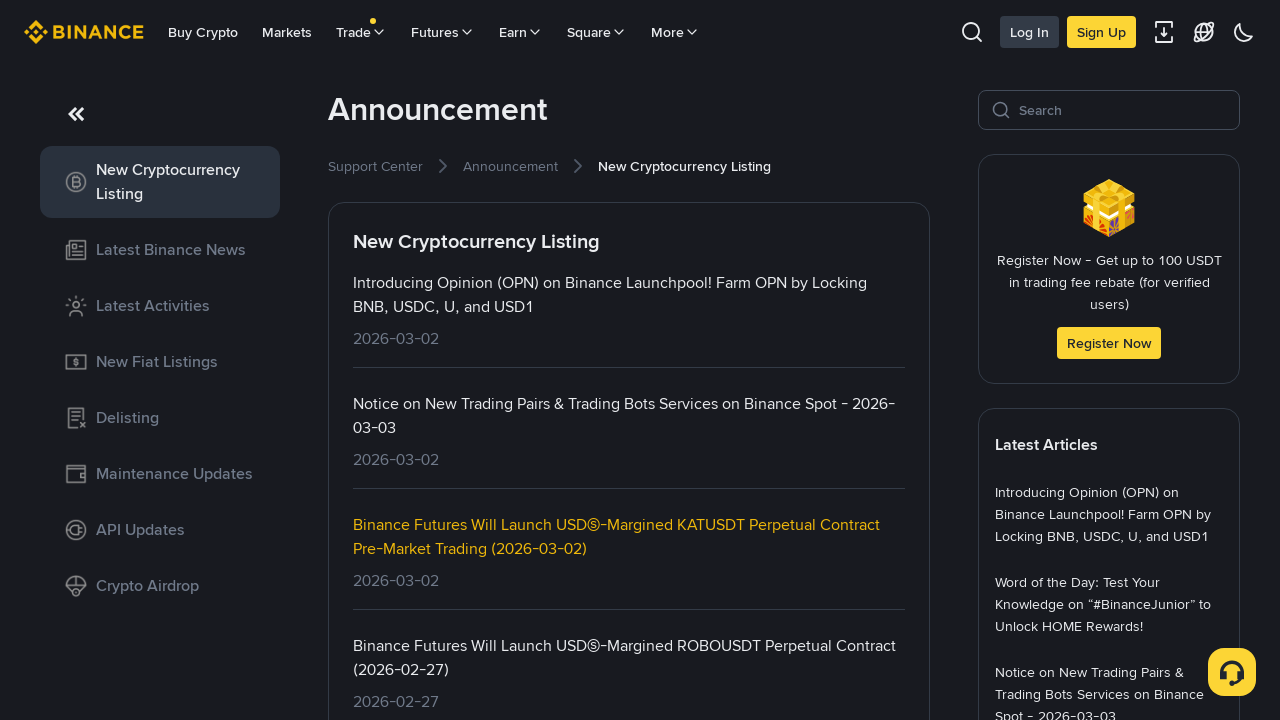

Performed human-like scrolling through announcements page
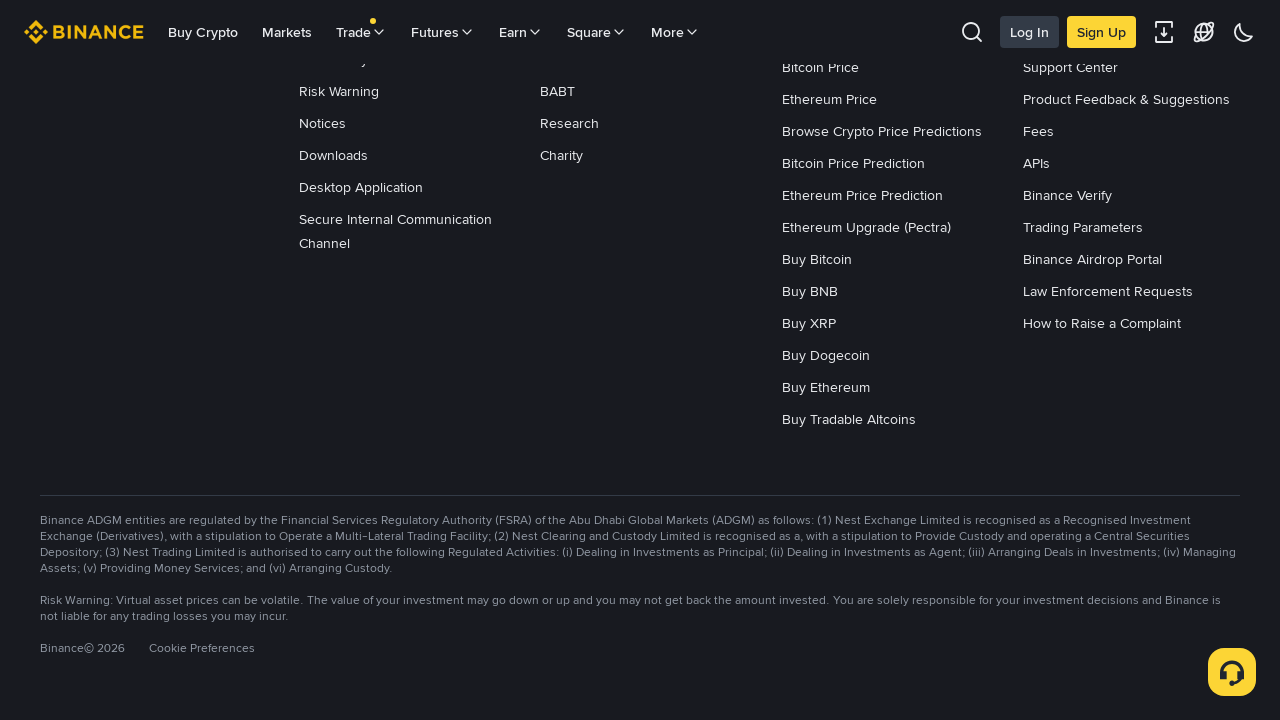

Waited 2 seconds after scrolling
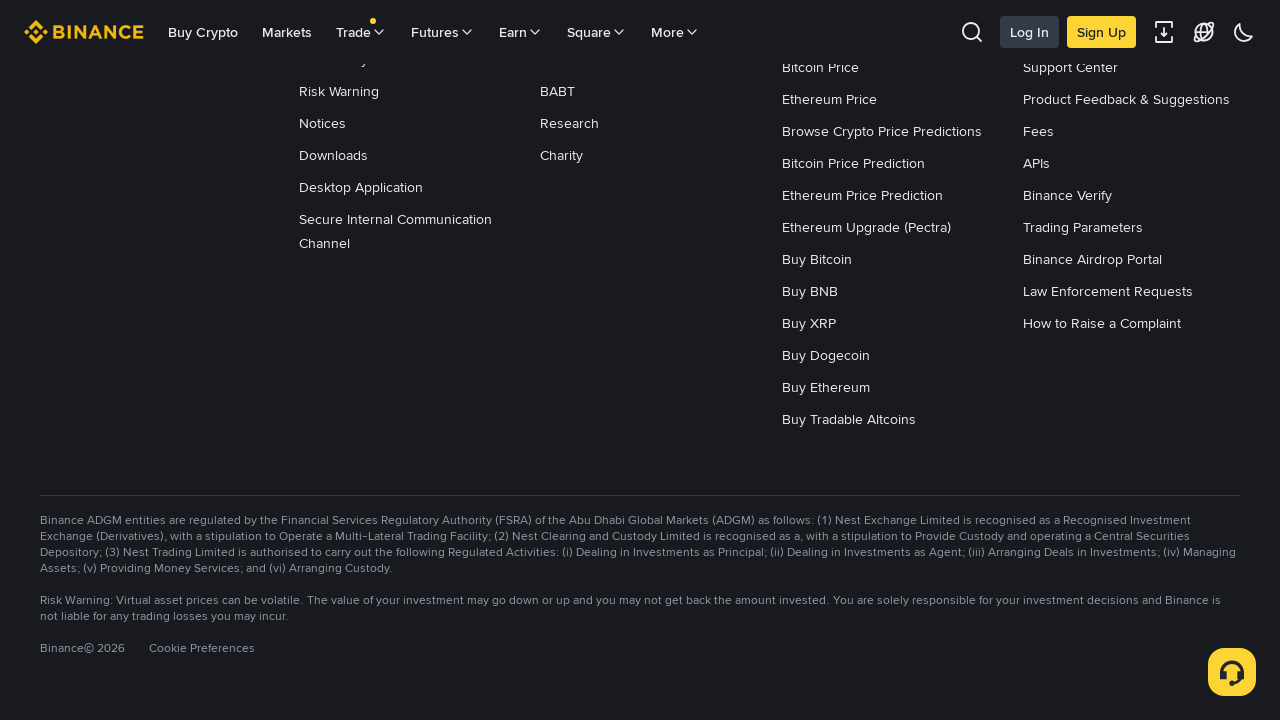

Announcement links loaded and verified on page
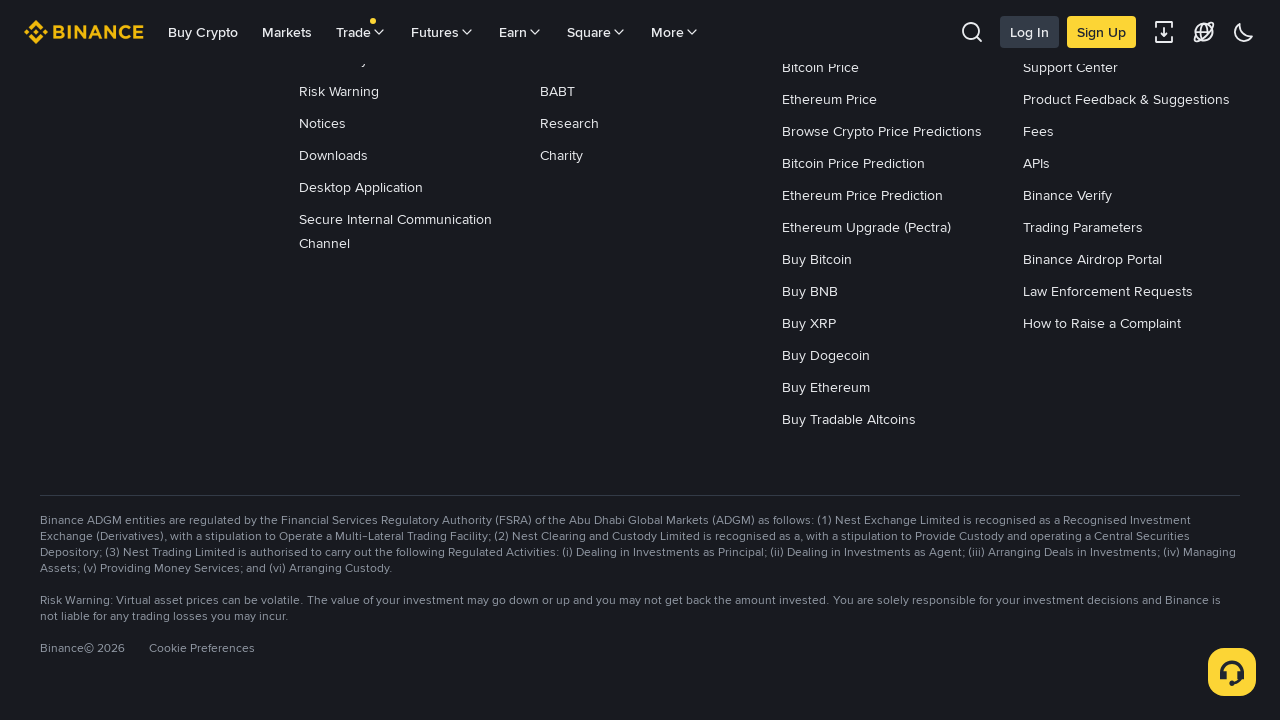

Navigated to latest Binance listings announcements page
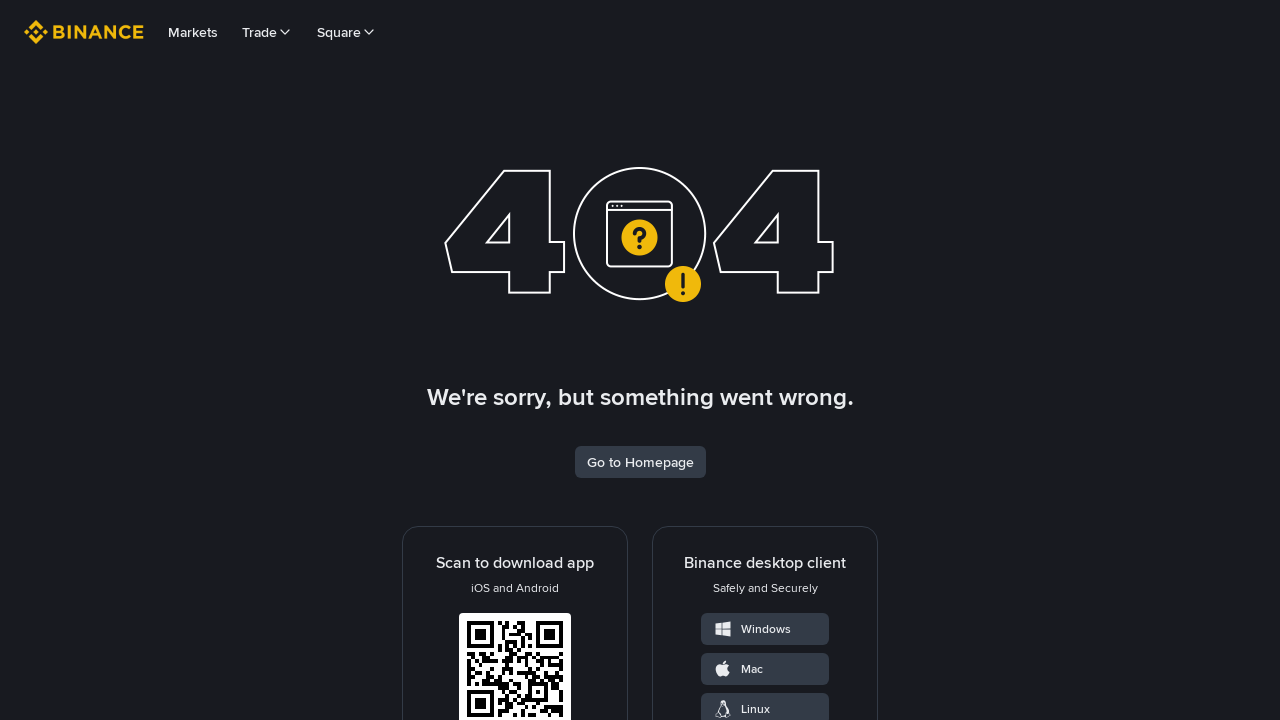

Waited 2 seconds on listings page for content to load
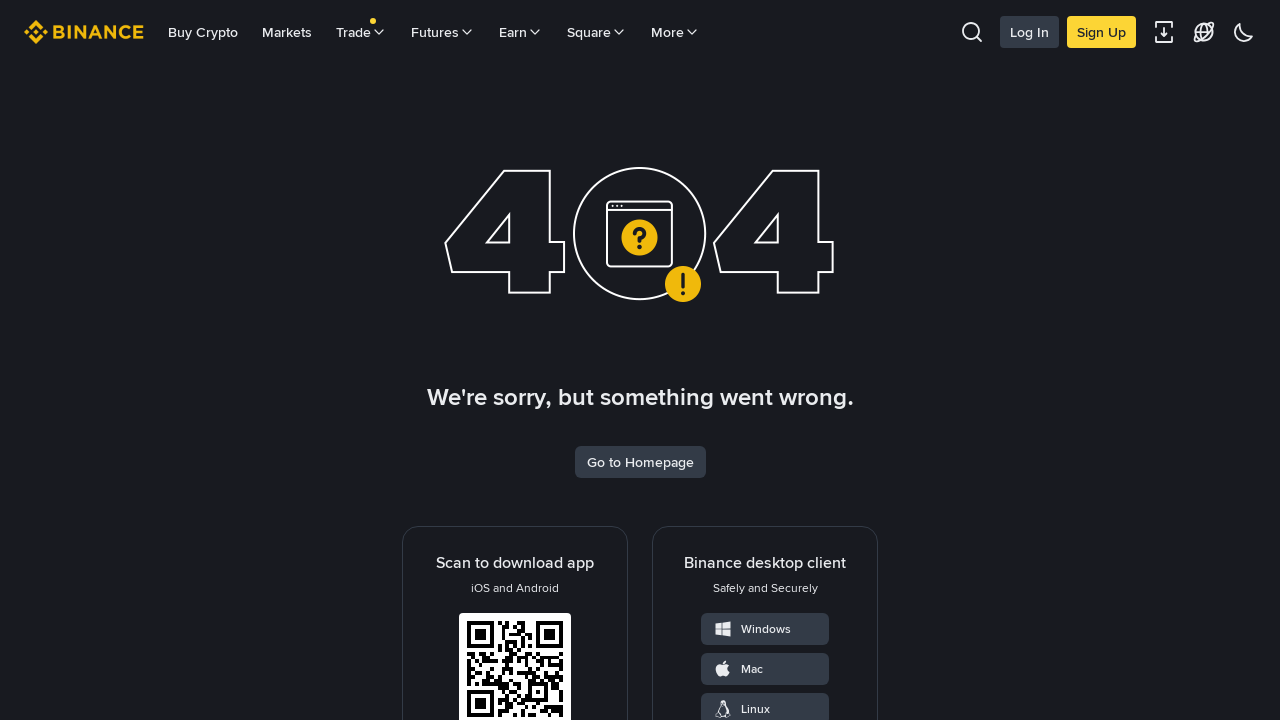

Scrolled down 1000 pixels on listings page
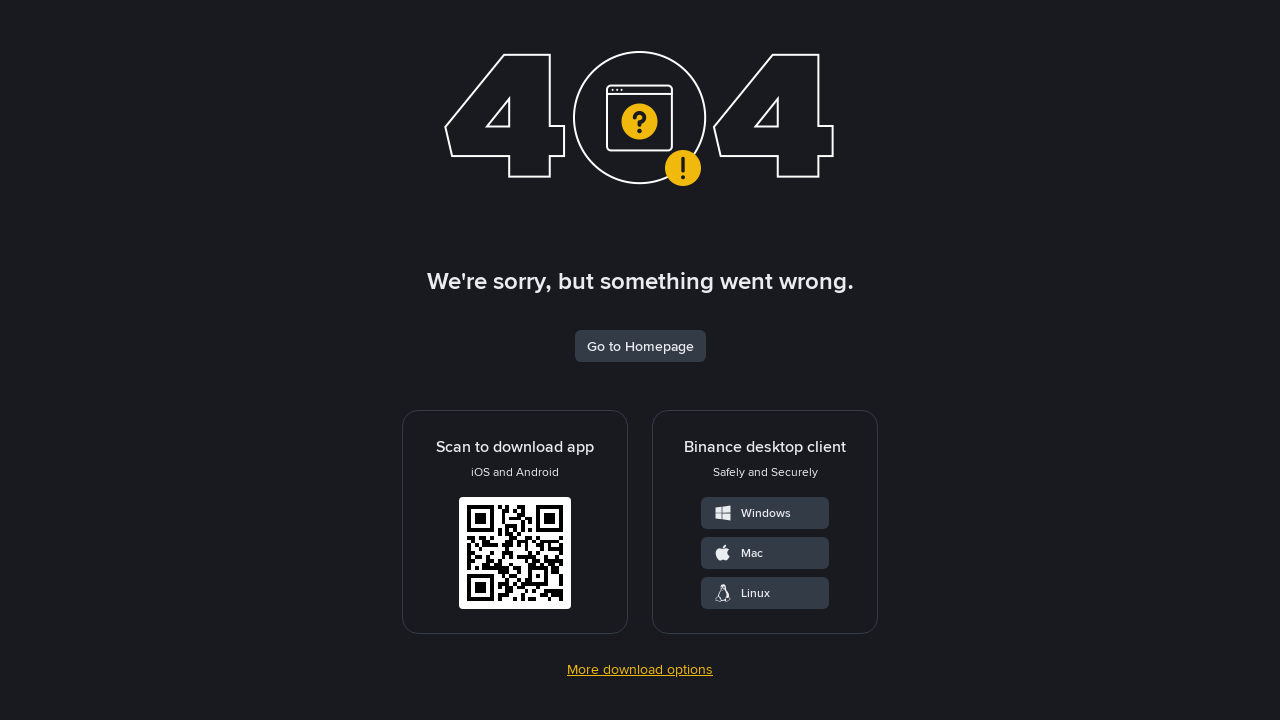

Waited 1 second after scrolling
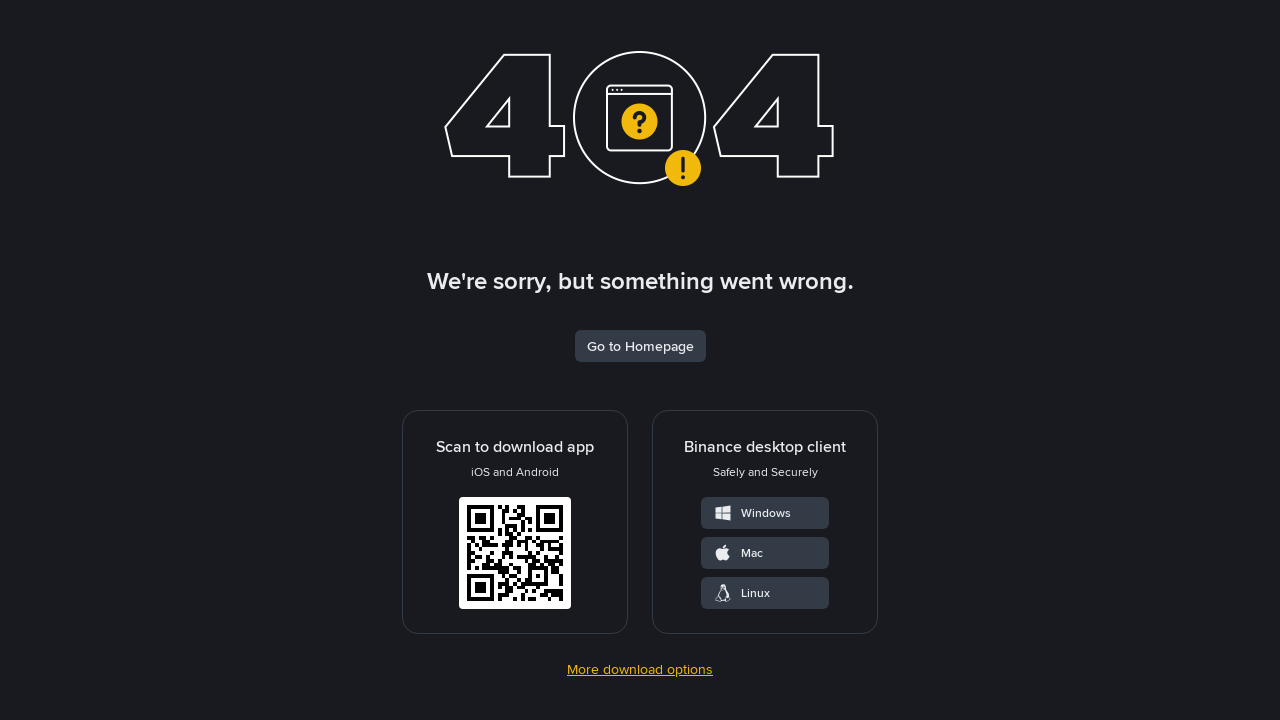

Verified listings content loaded - links present on page
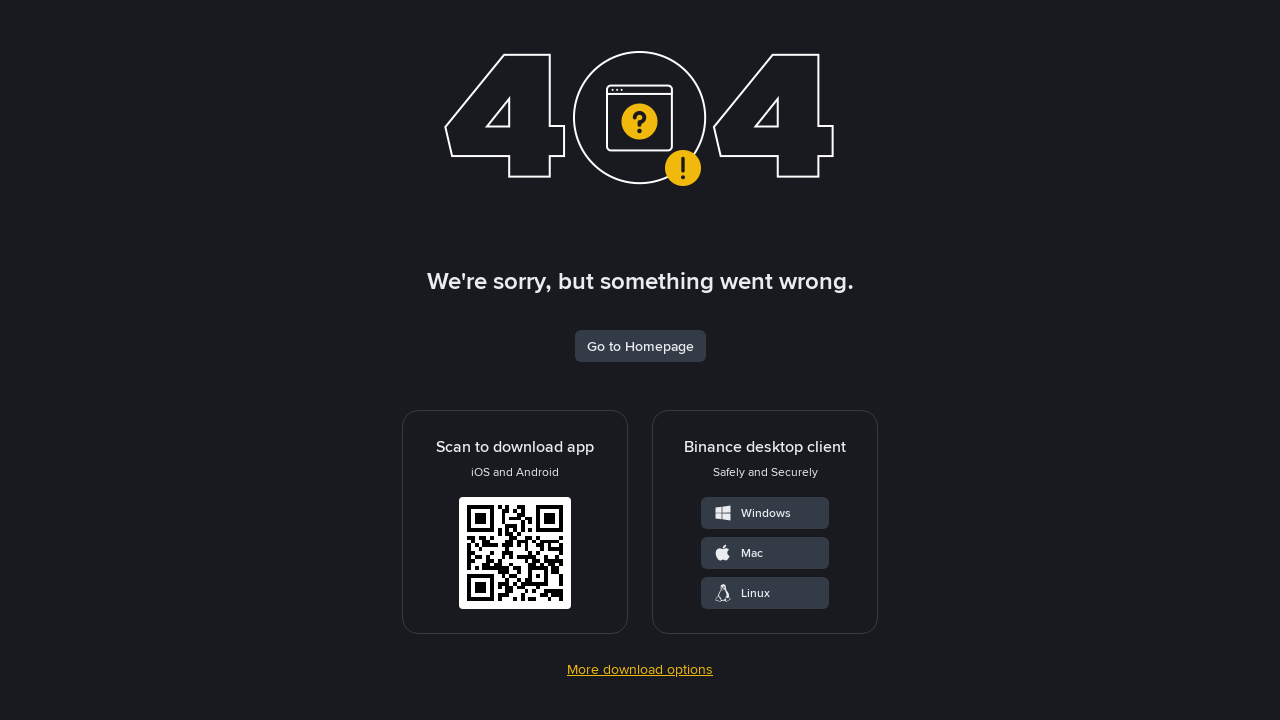

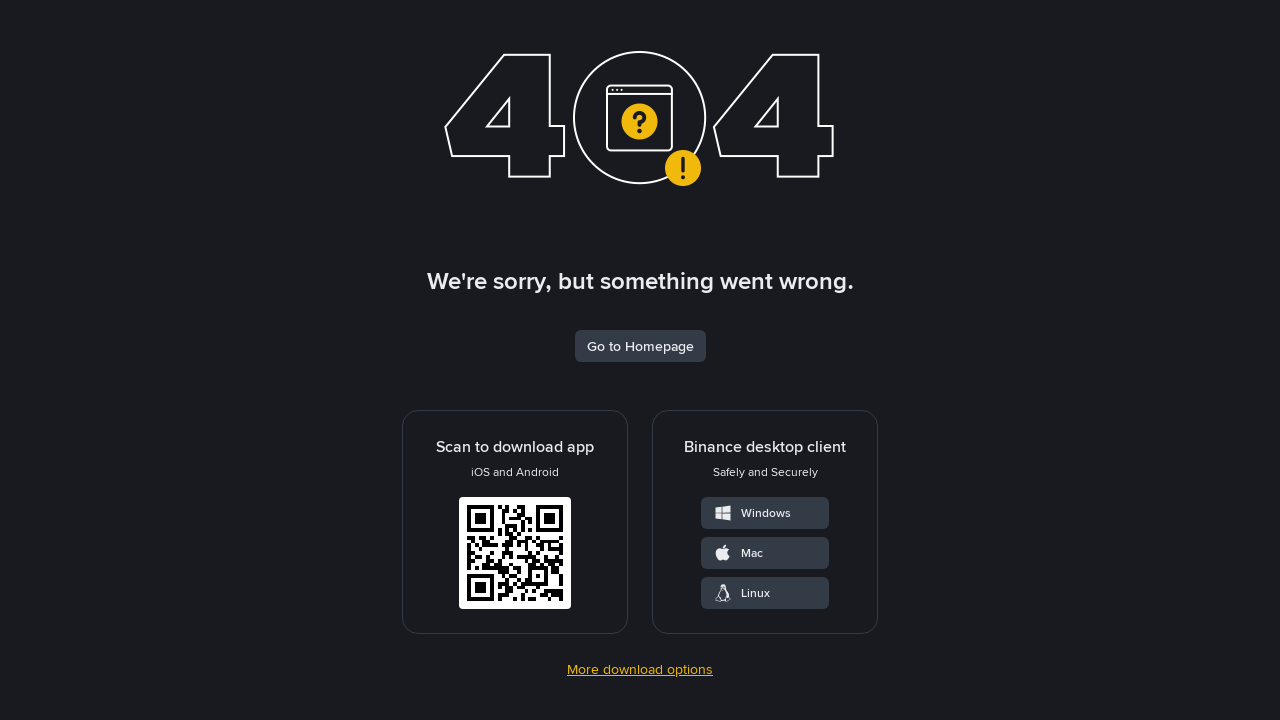